Tests keyboard key press functionality by sending SPACE and LEFT arrow keys to an input element and verifying the displayed result text matches the expected key press.

Starting URL: http://the-internet.herokuapp.com/key_presses

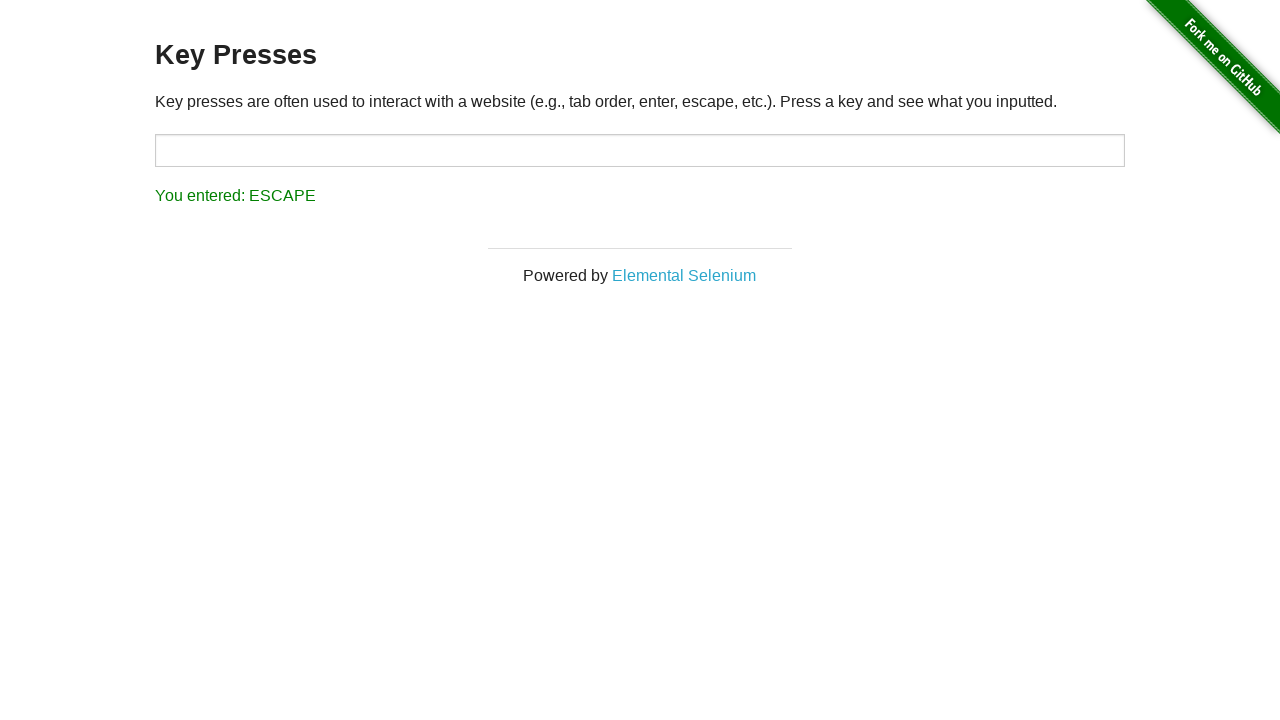

Pressed SPACE key on target input element on #target
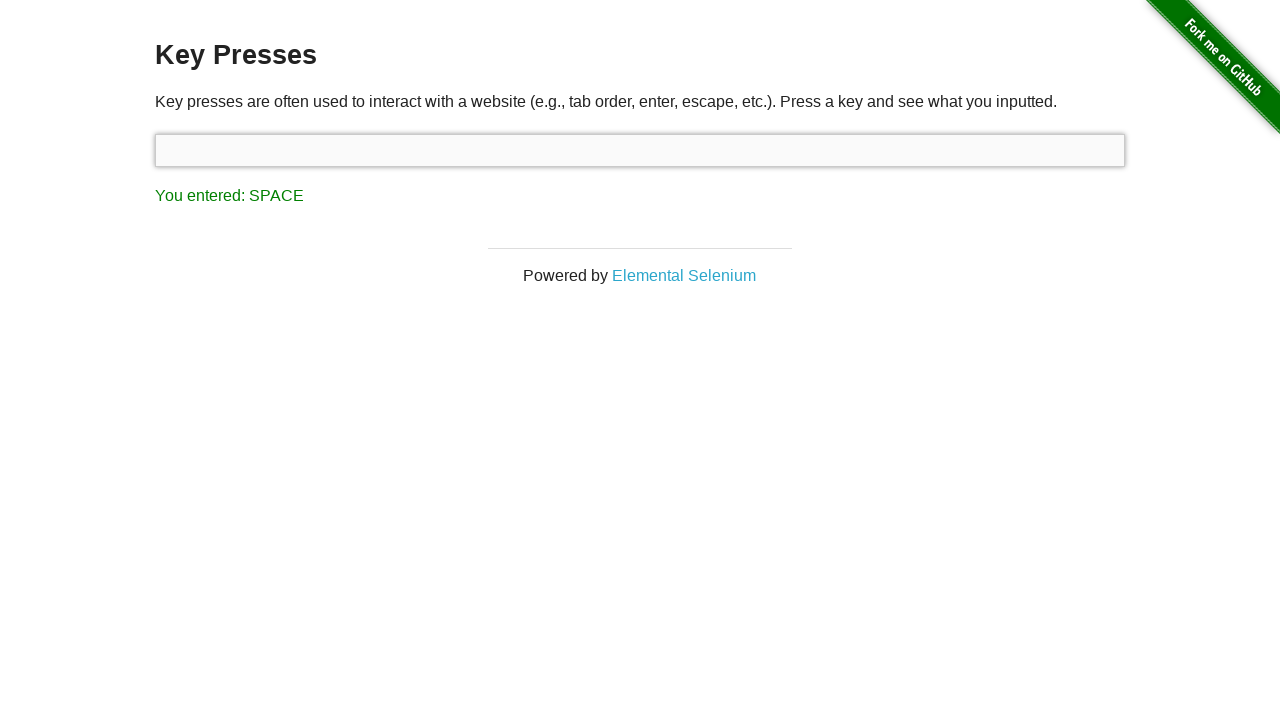

Result element loaded after SPACE key press
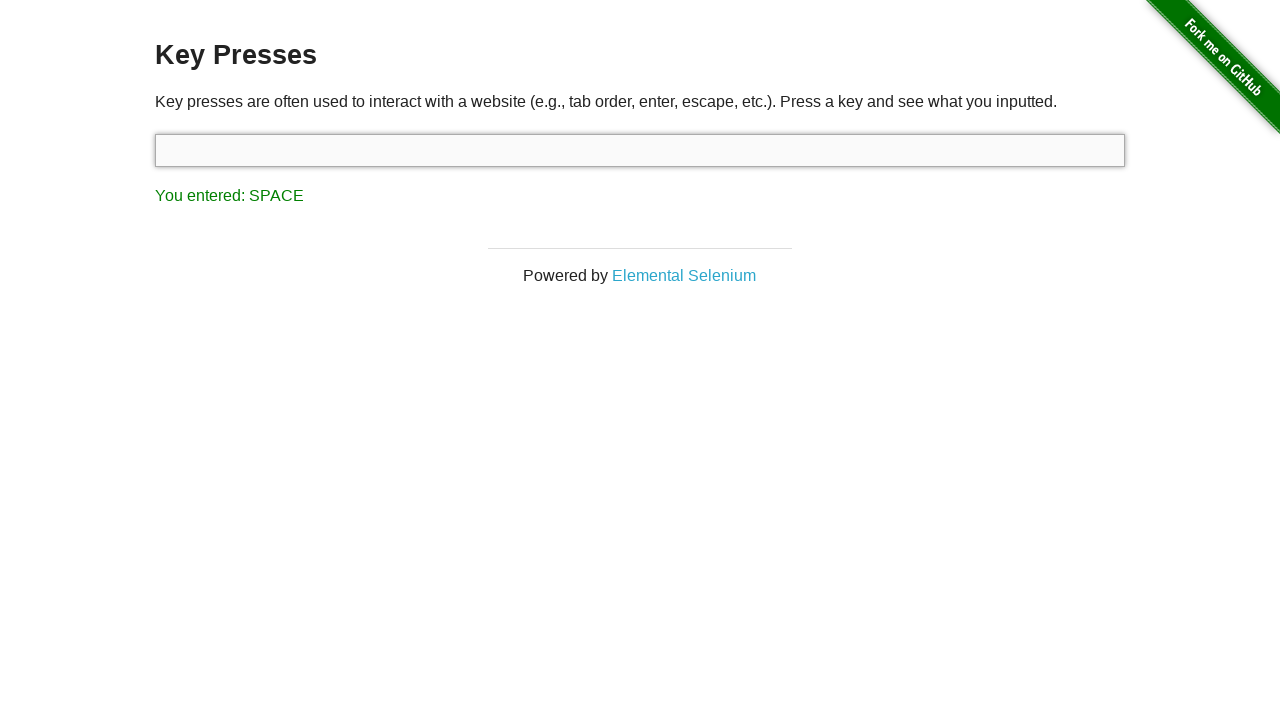

Verified result text contains 'You entered: SPACE'
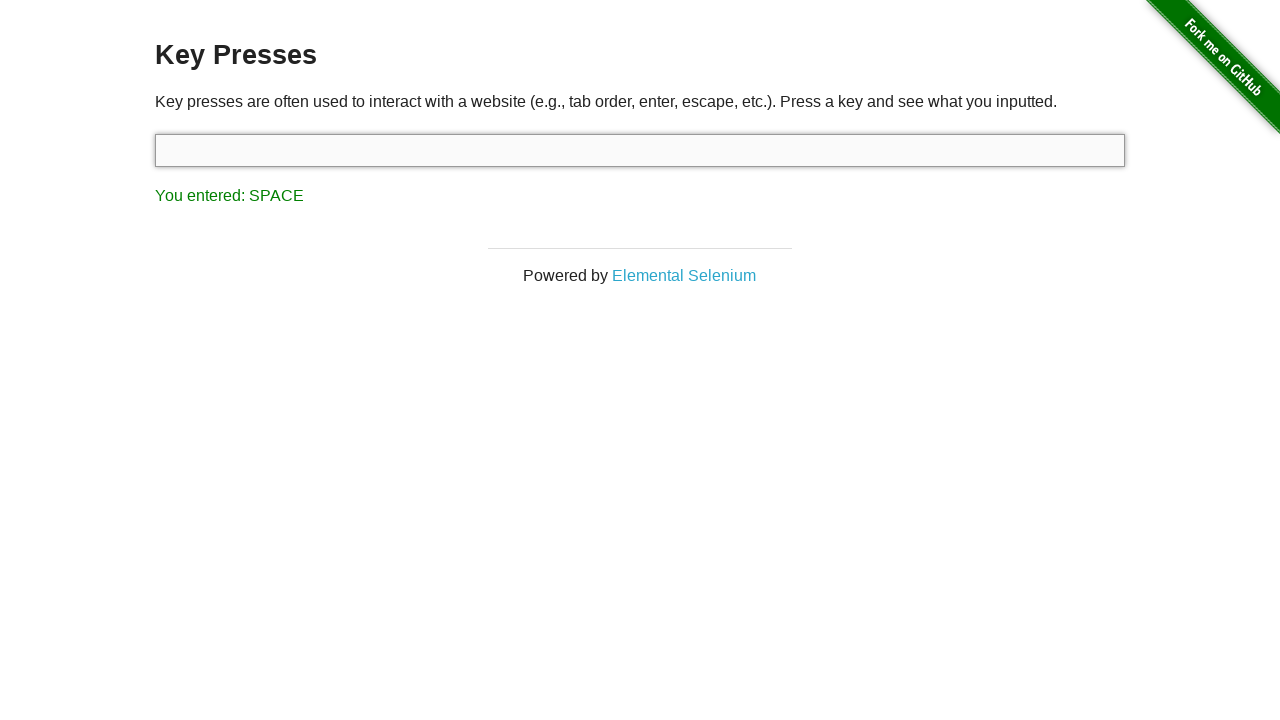

Pressed LEFT arrow key
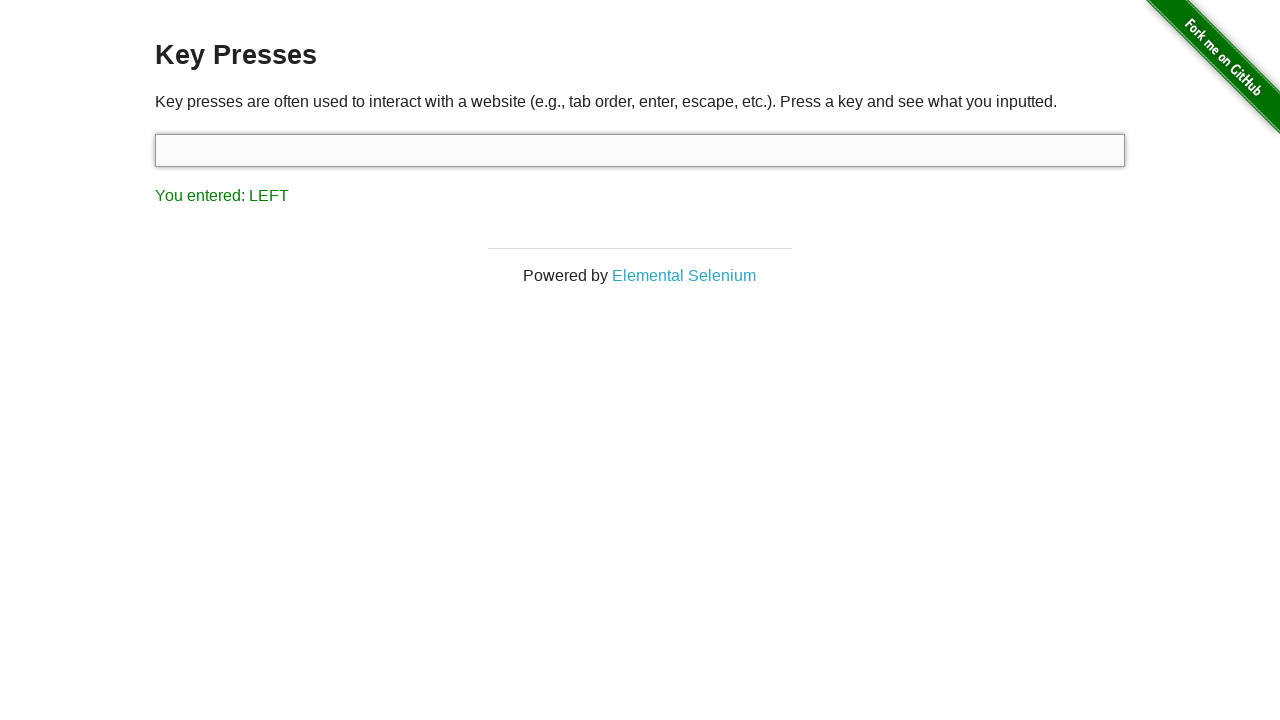

Verified result text contains 'You entered: LEFT'
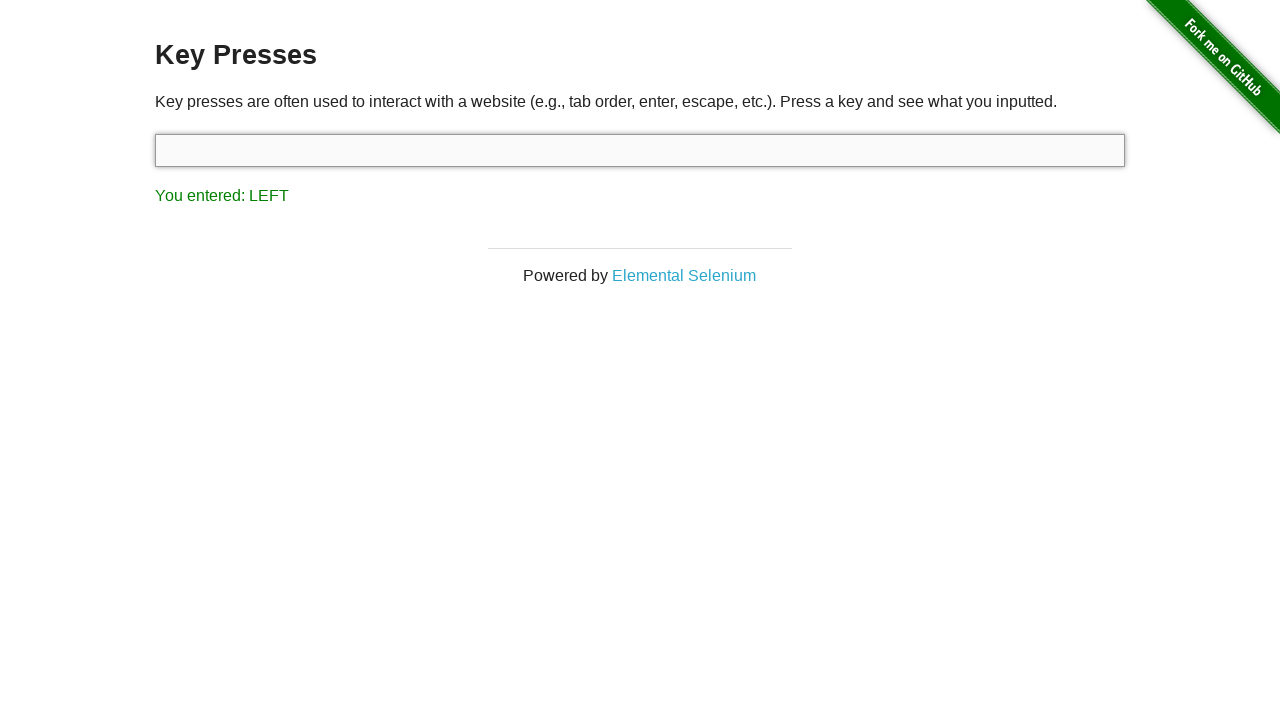

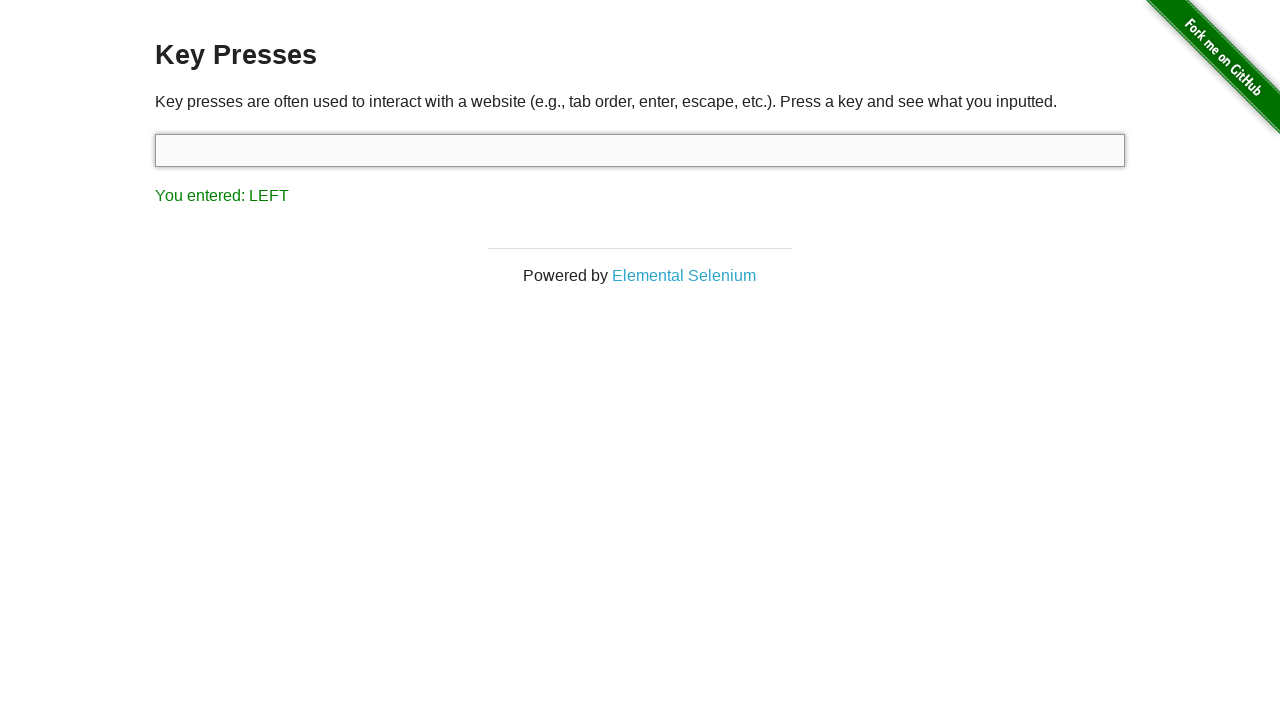